Navigates to BeinSports website and verifies the URL

Starting URL: https://connect-th.beinsports.com/en

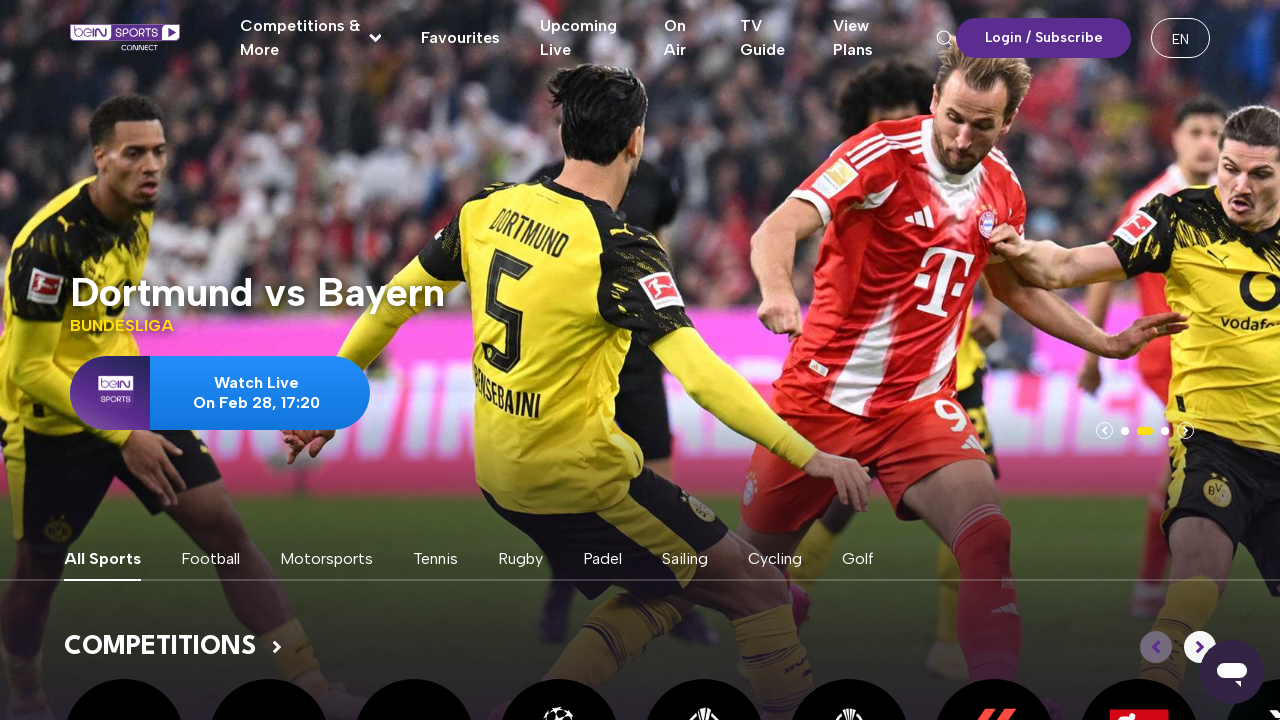

Waited for page to fully load on BeinSports website
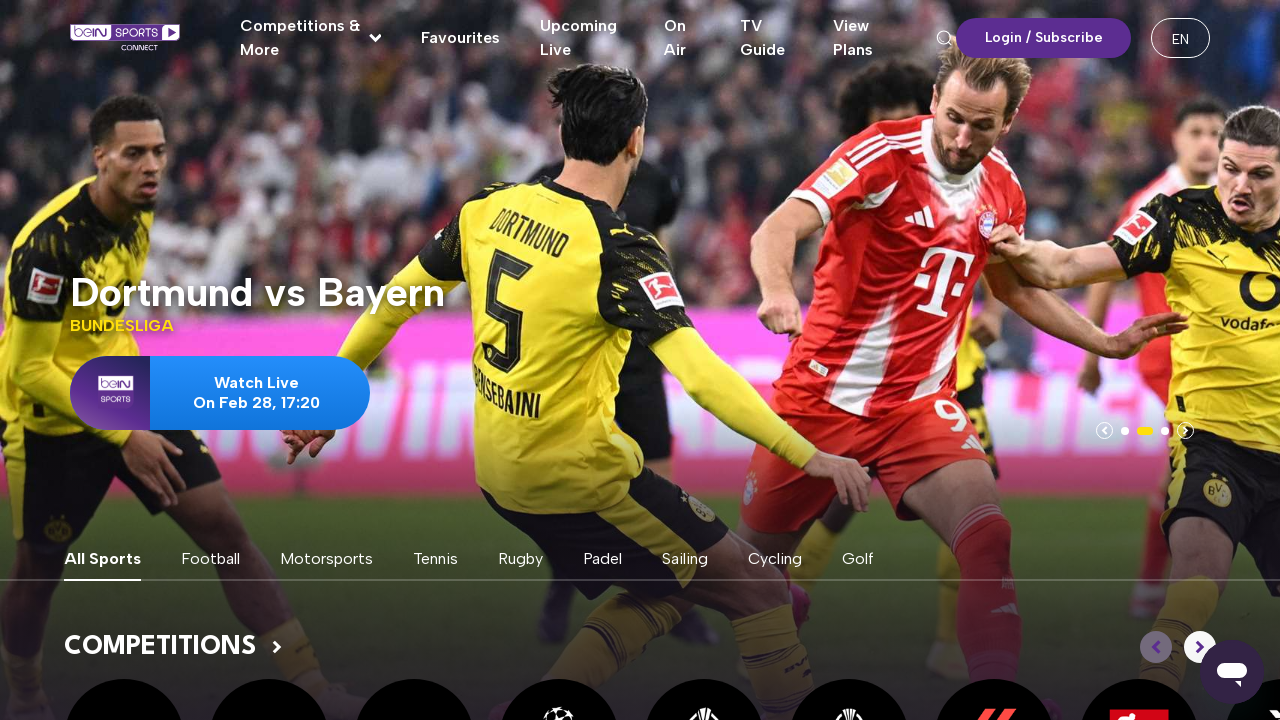

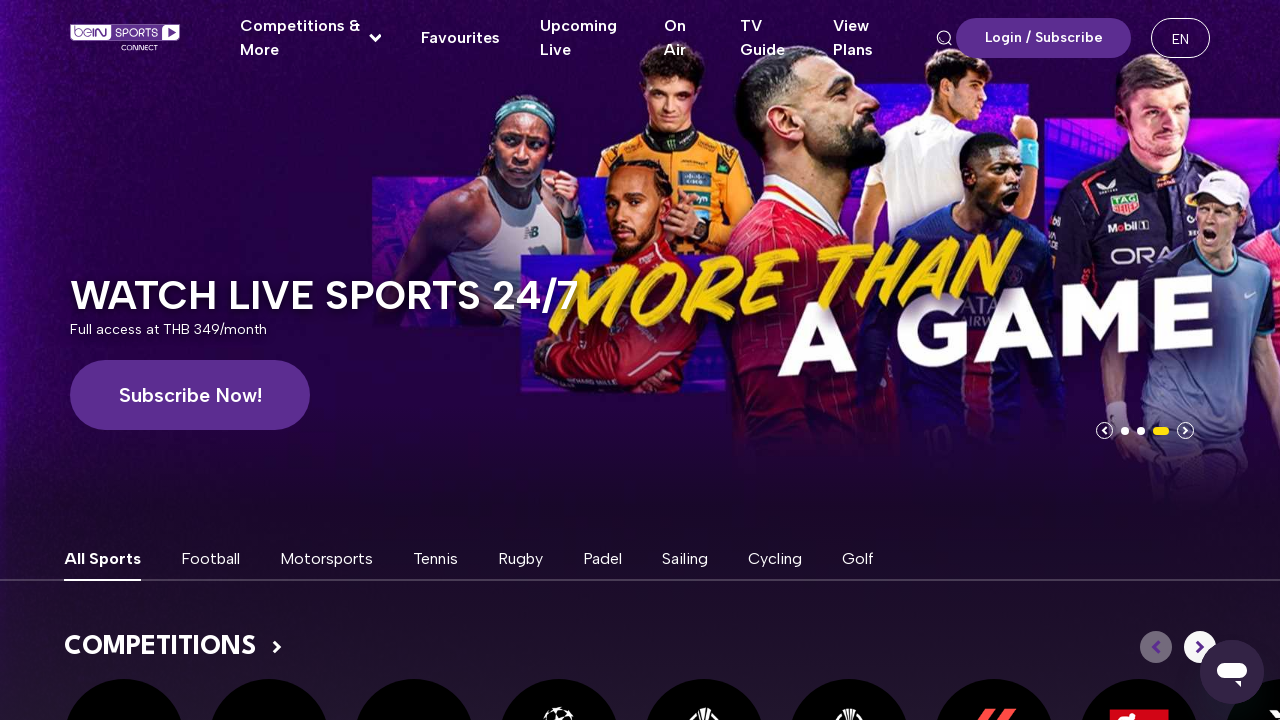